Tests date picker functionality on a dummy ticket booking form by selecting a specific month, year, and date from a calendar widget

Starting URL: https://www.dummyticket.com/dummy-ticket-for-visa-application/

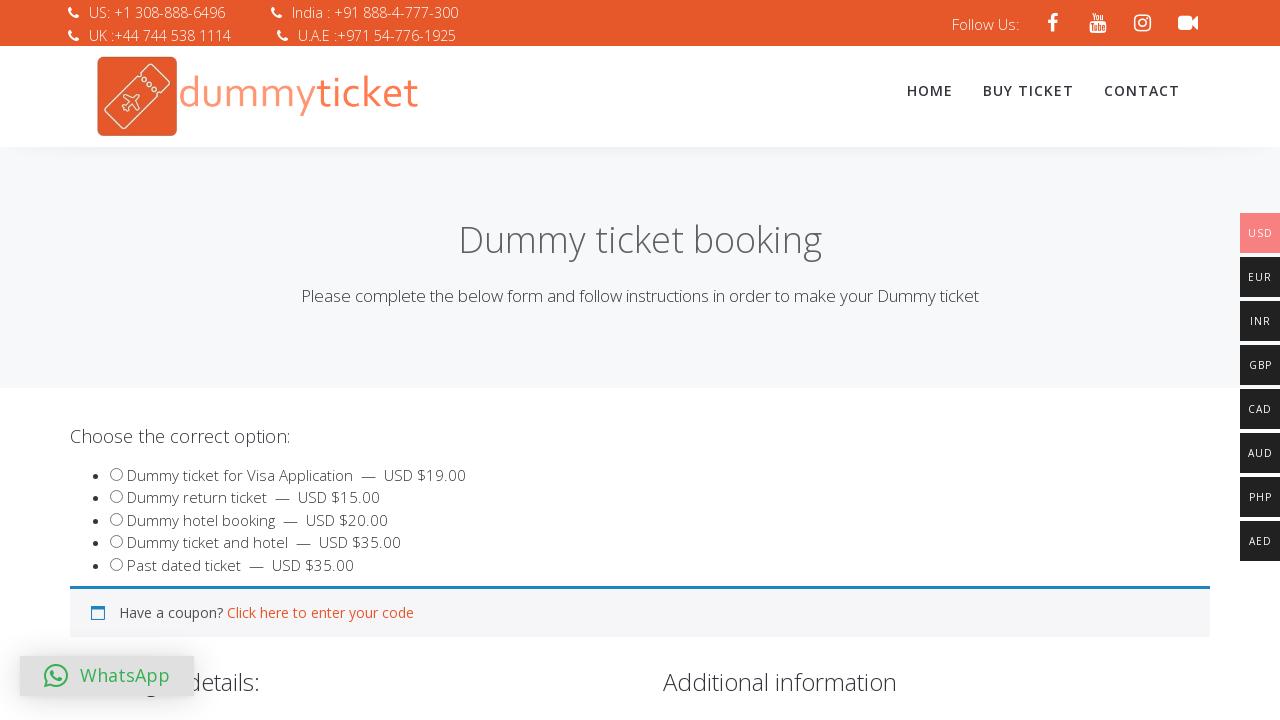

Clicked on date of birth input field to open date picker at (344, 360) on input#dob
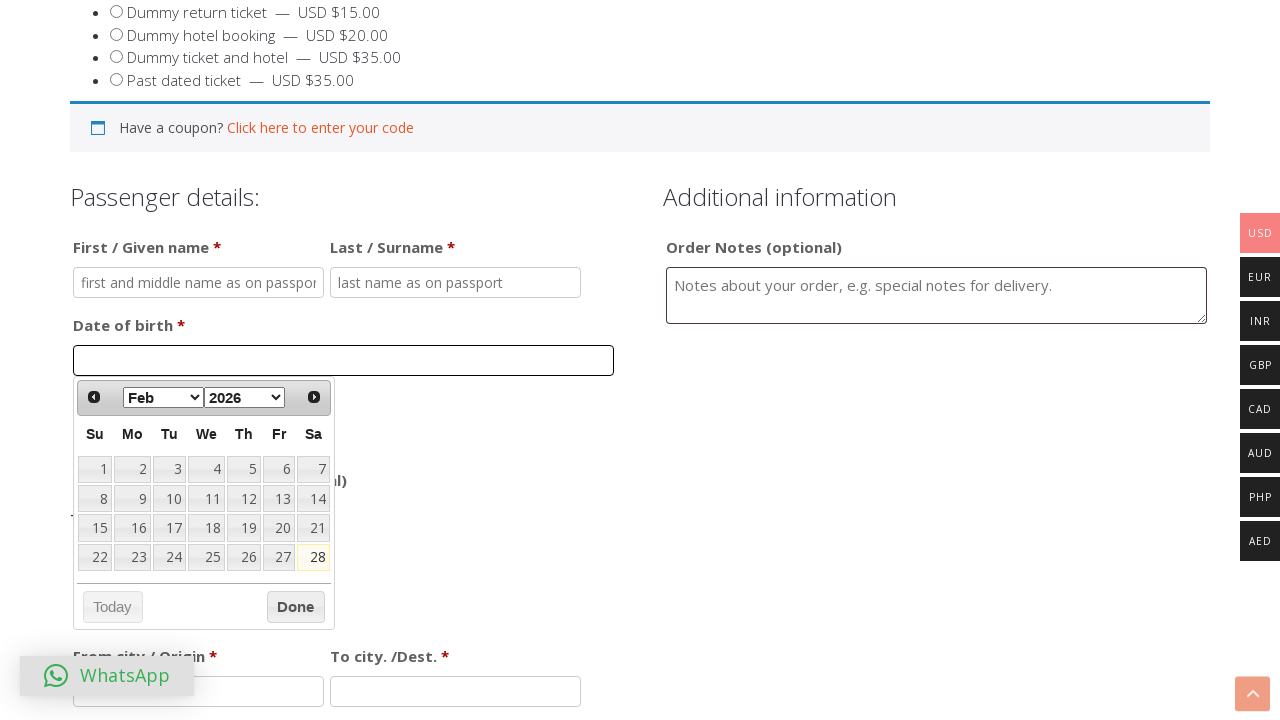

Selected August from month dropdown on select[aria-label='Select month']
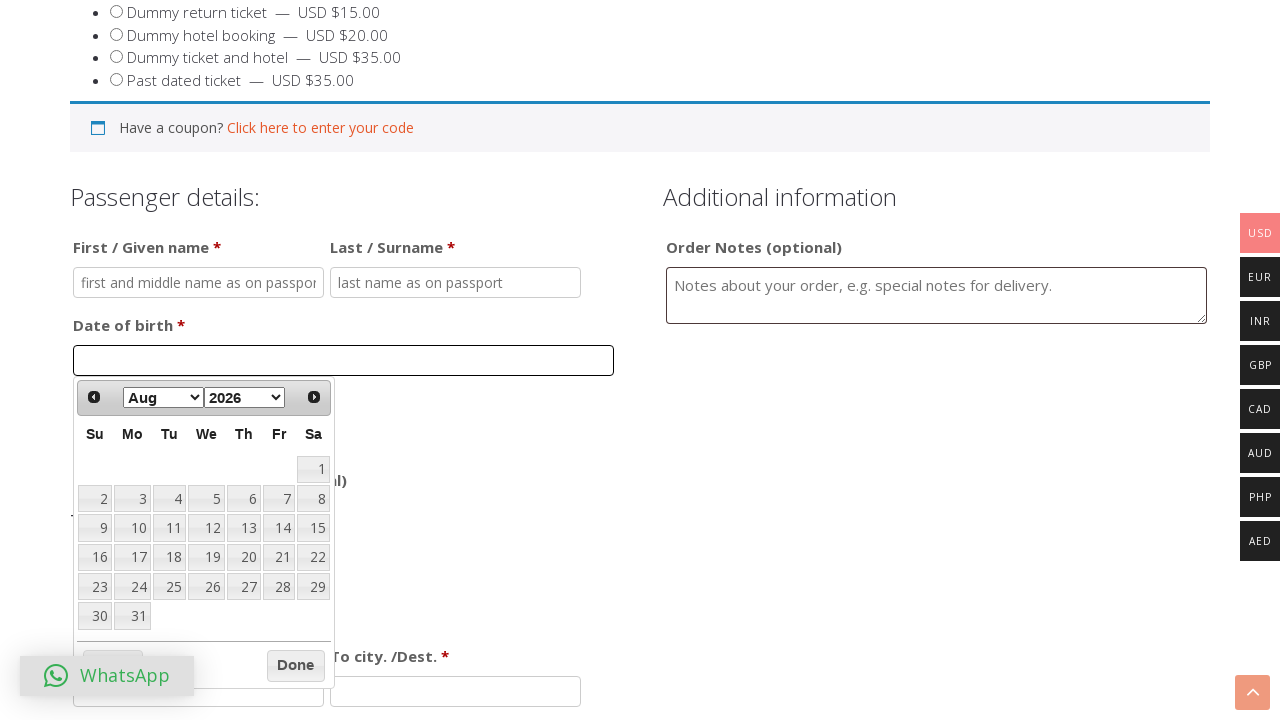

Selected 1997 from year dropdown on select[aria-label='Select year']
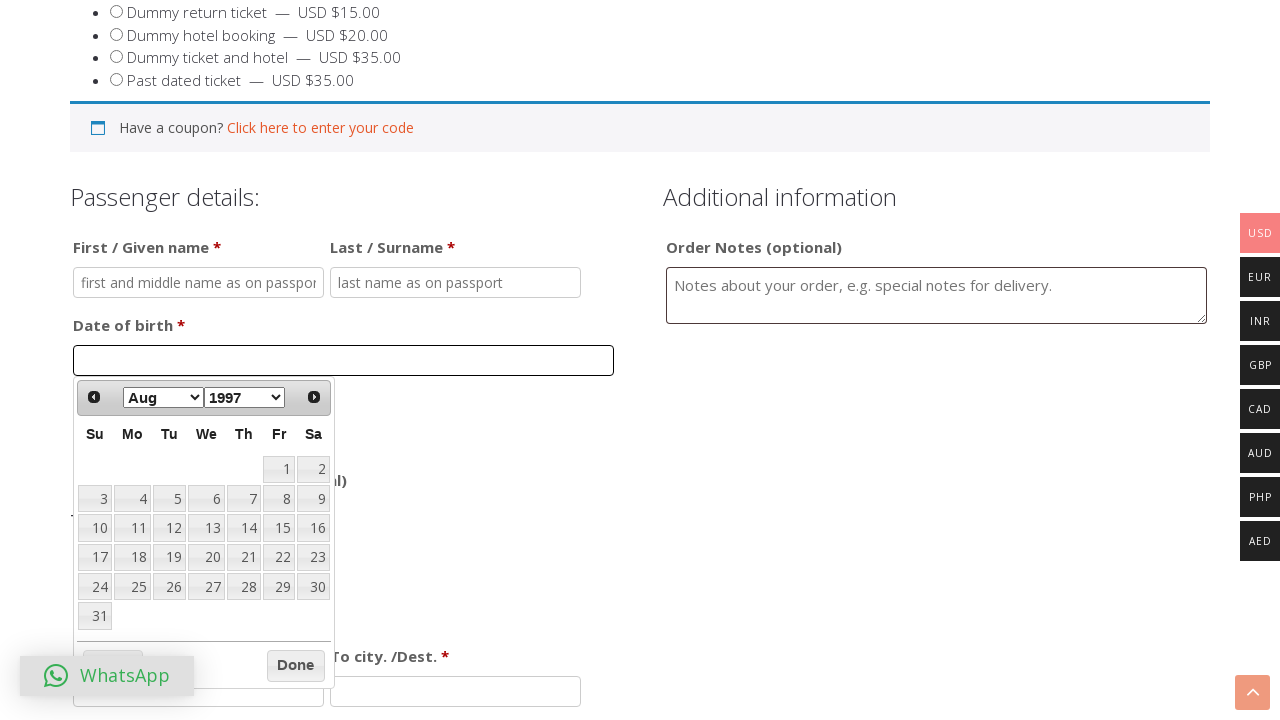

Calendar widget updated and loaded with selected month and year
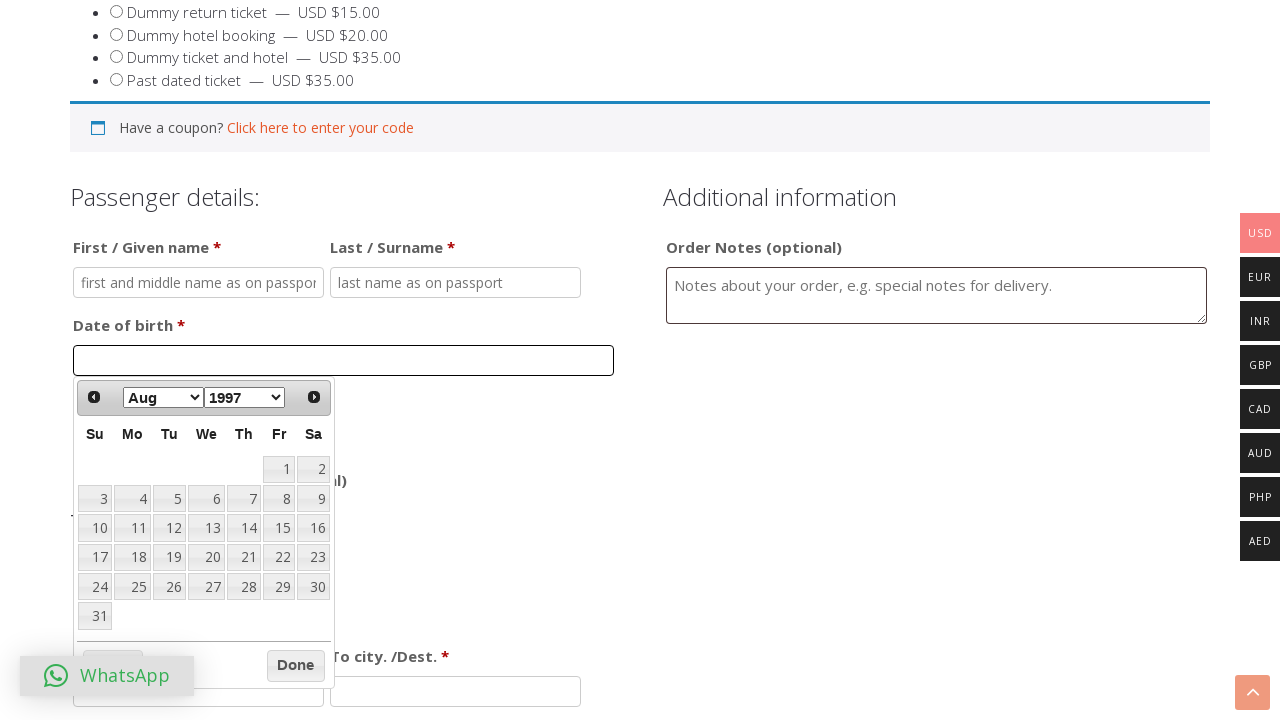

Selected the 23rd day from the calendar widget at (313, 557) on table.ui-datepicker-calendar td:has-text('23')
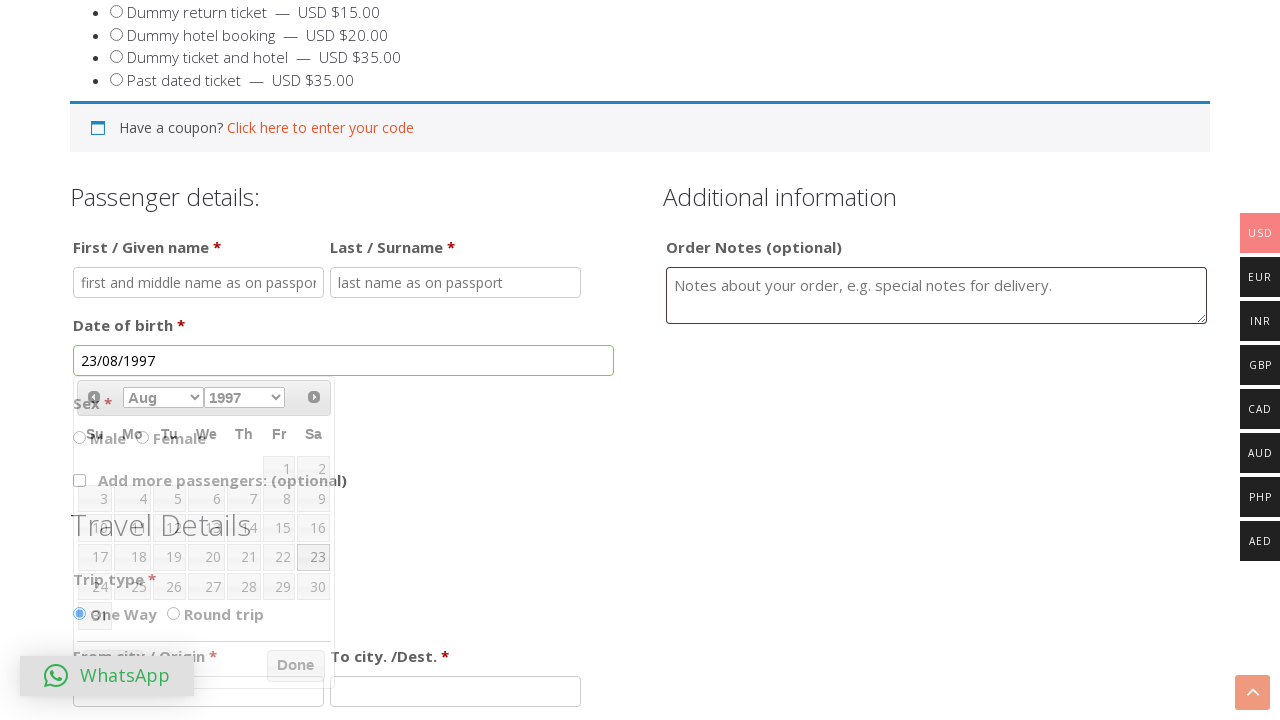

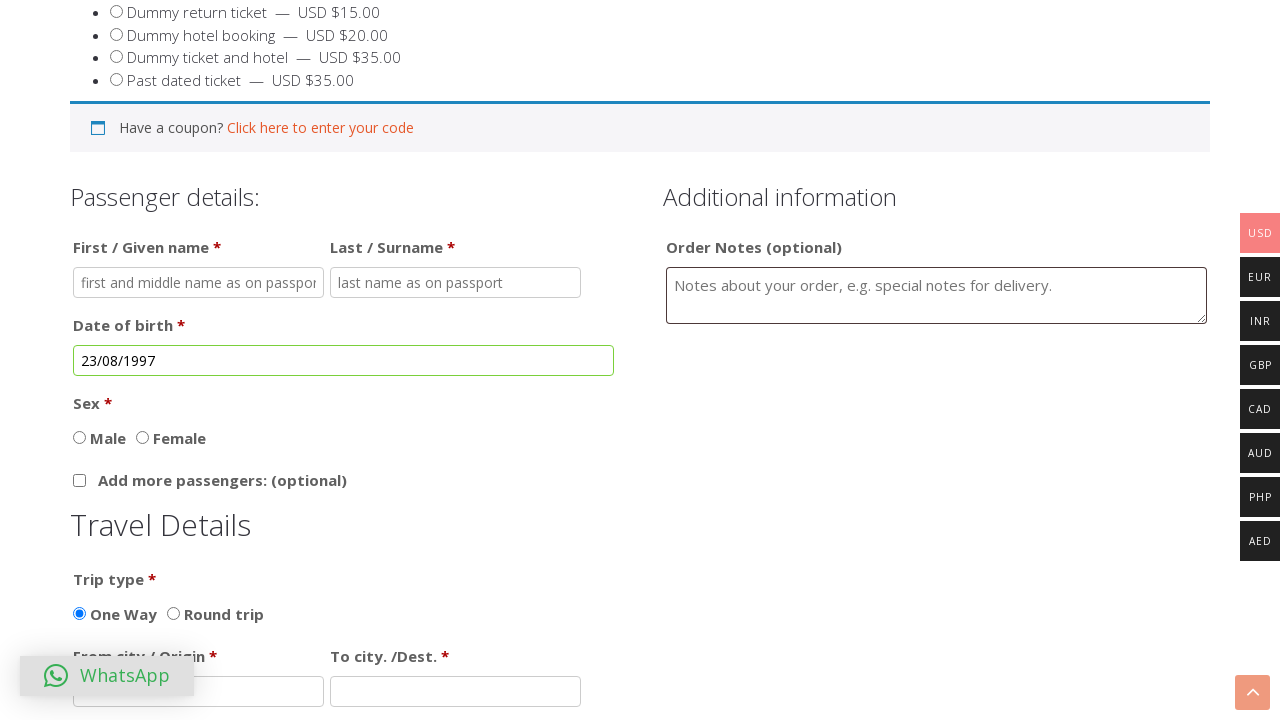